Tests dynamic loading by clicking a start button and waiting for hidden text to become visible

Starting URL: http://theinternet.przyklady.javastart.pl/dynamic_loading/1

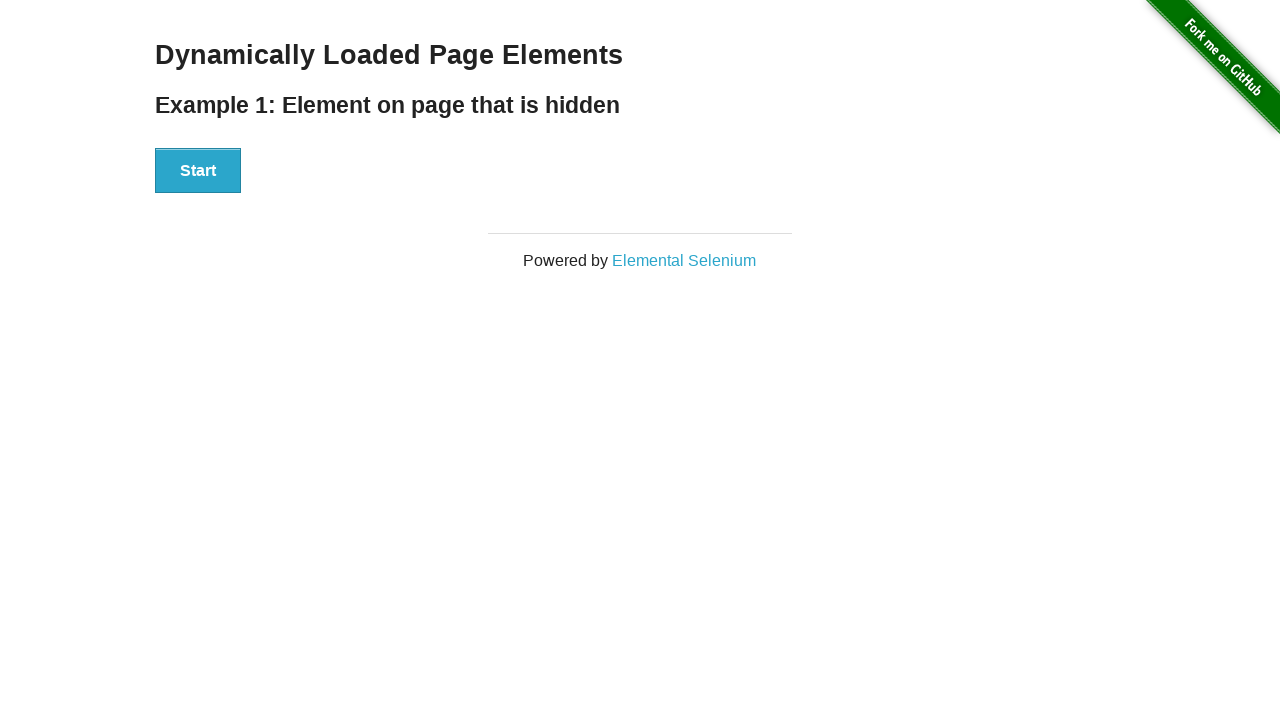

Clicked start button to trigger dynamic loading at (198, 171) on #start > button
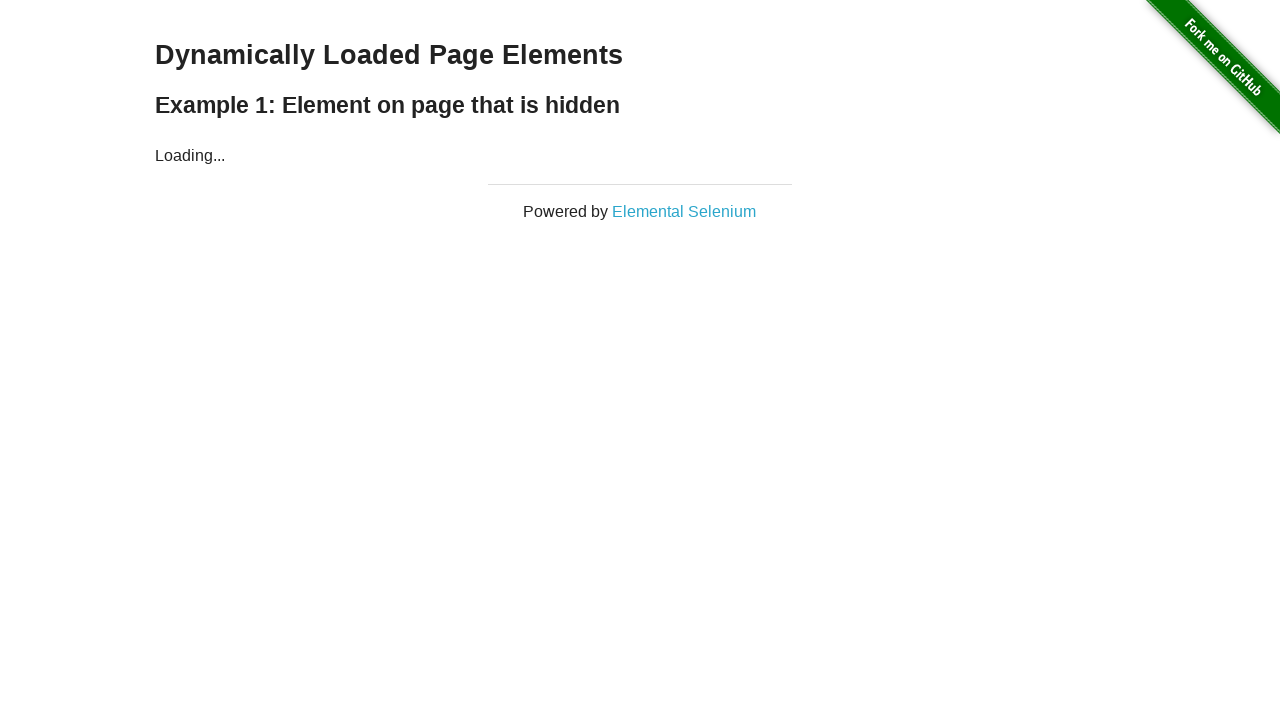

Waited for hidden text to become visible
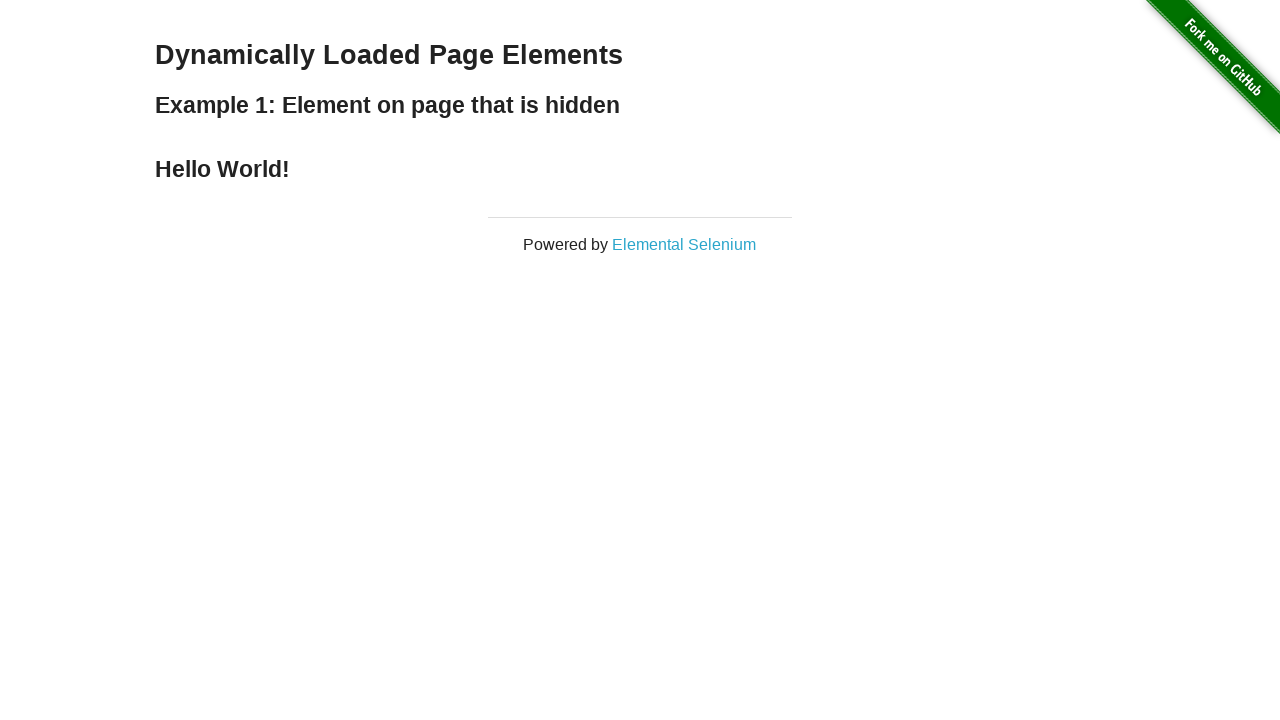

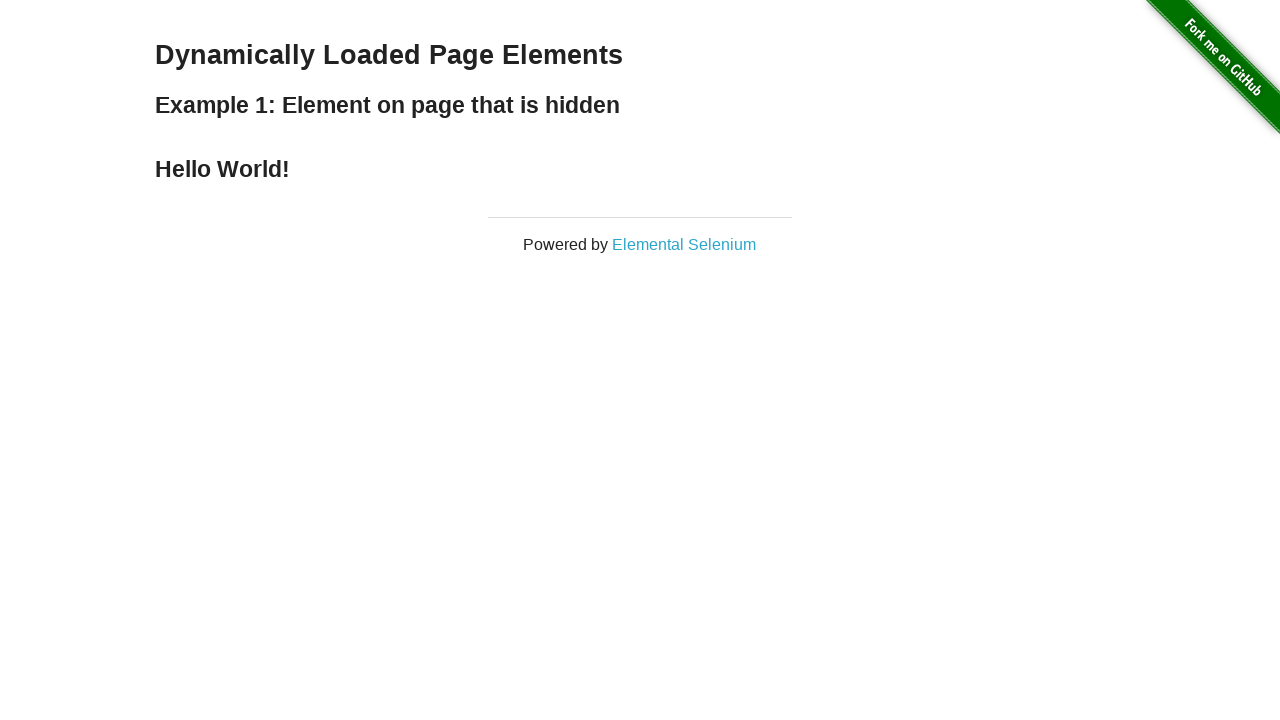